Tests that the Clear completed button displays correctly after checking a todo

Starting URL: https://demo.playwright.dev/todomvc

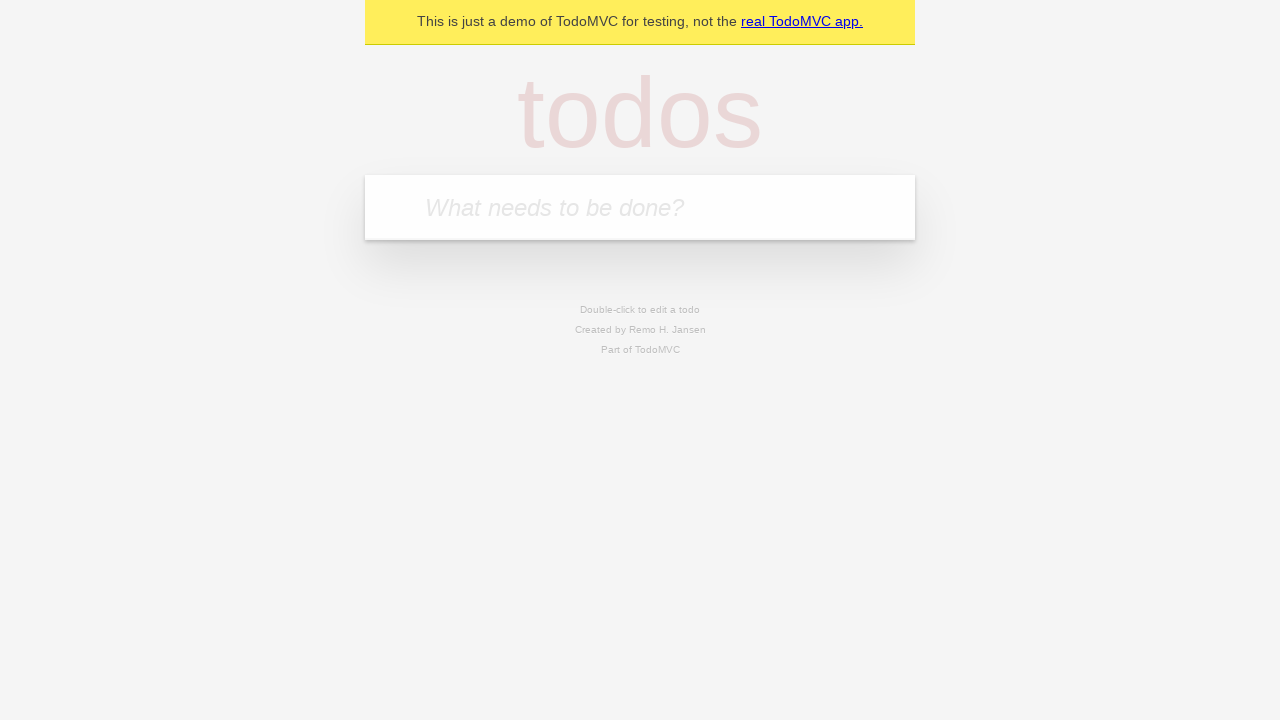

Filled todo input with 'buy some cheese' on internal:attr=[placeholder="What needs to be done?"i]
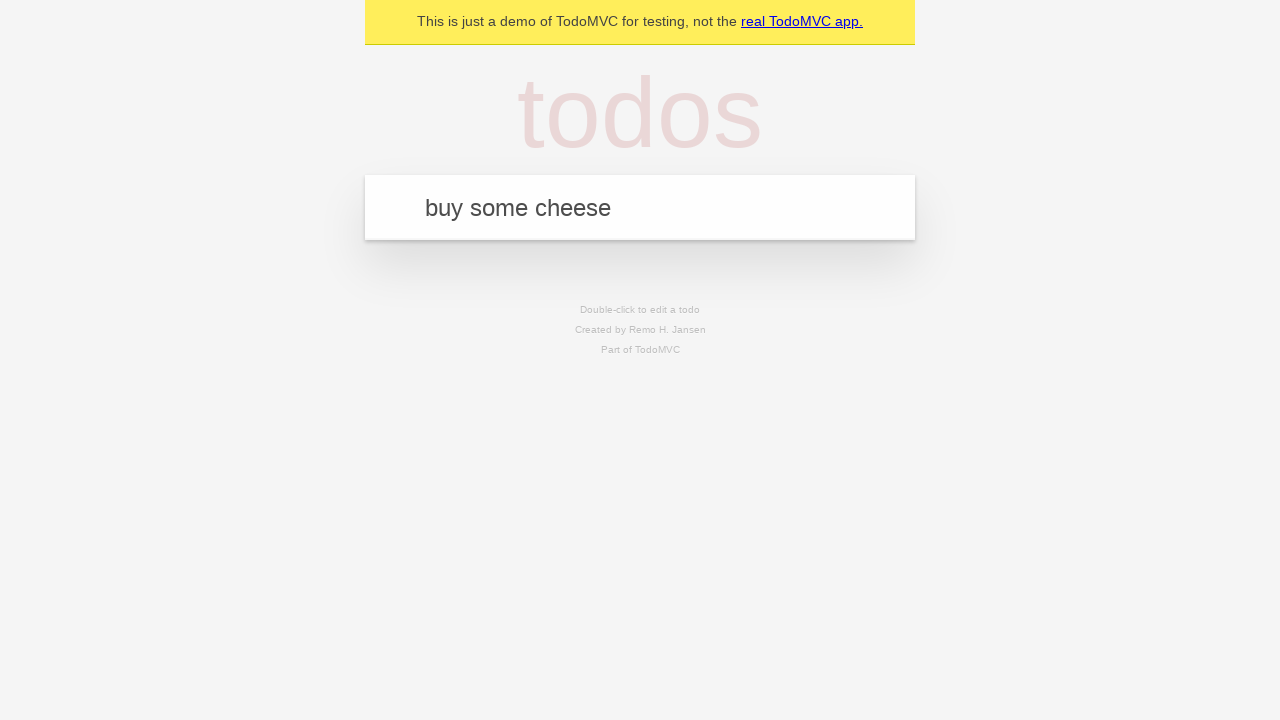

Pressed Enter to add first todo on internal:attr=[placeholder="What needs to be done?"i]
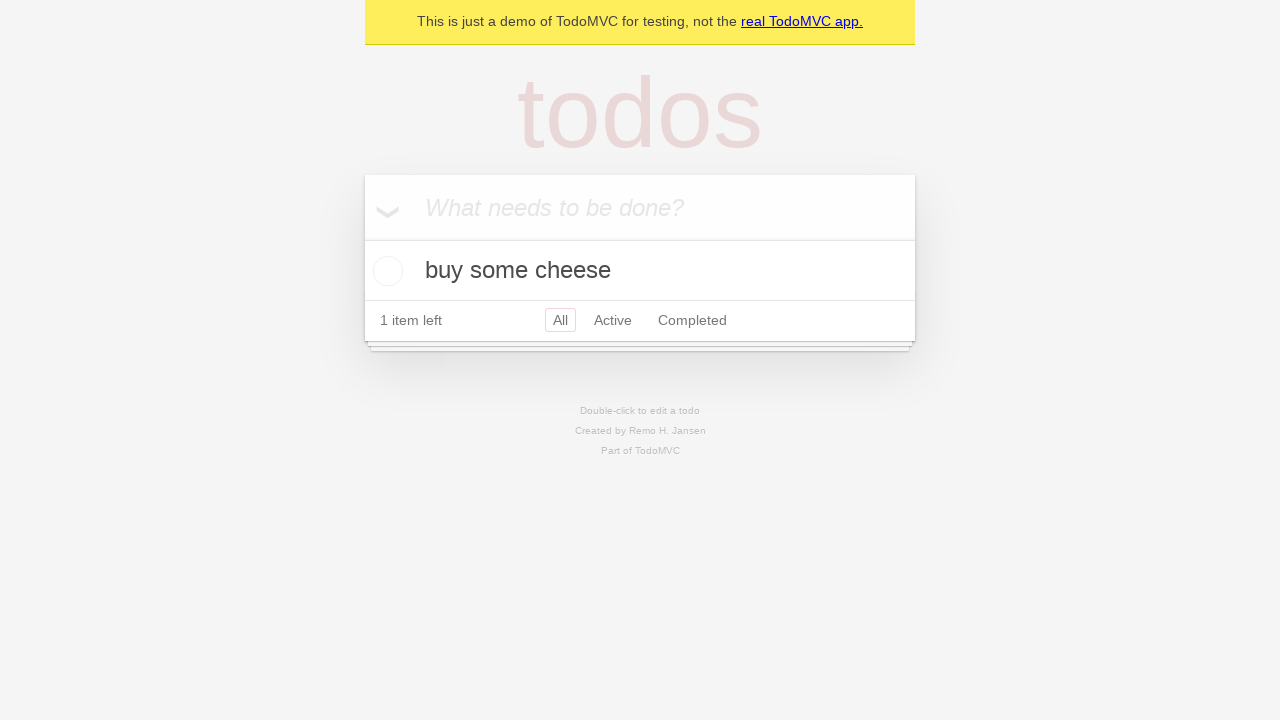

Filled todo input with 'feed the cat' on internal:attr=[placeholder="What needs to be done?"i]
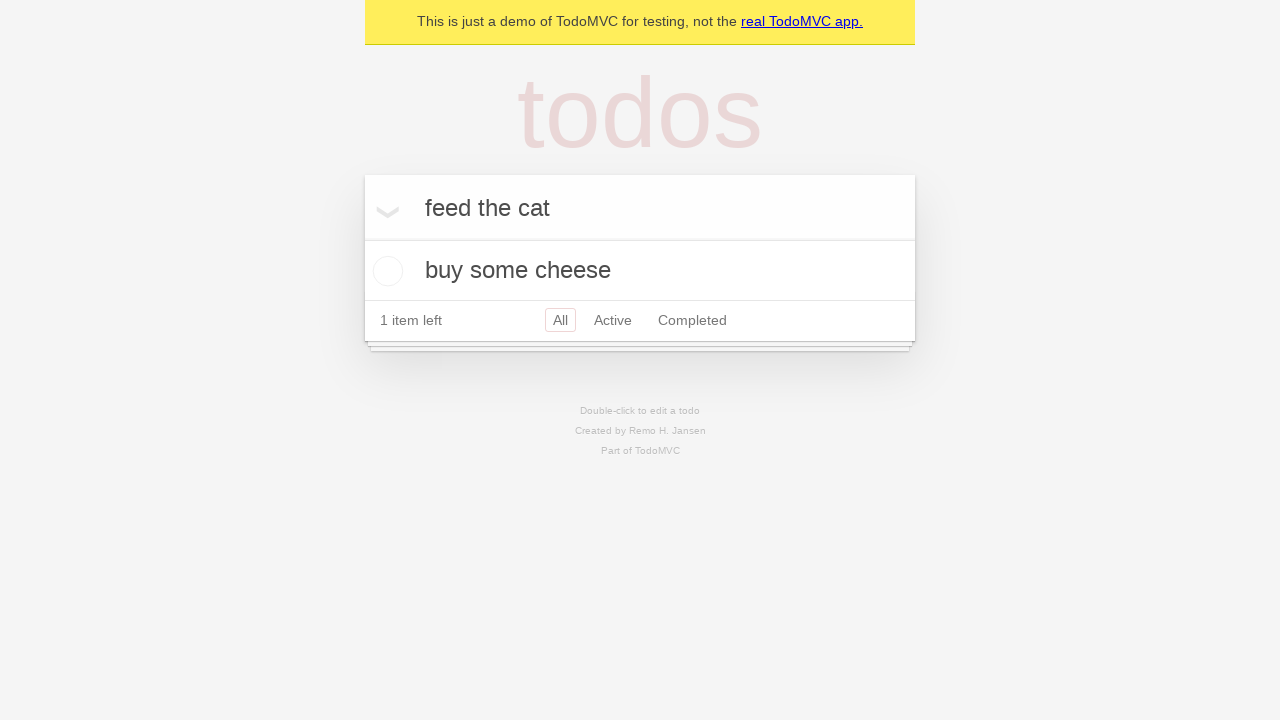

Pressed Enter to add second todo on internal:attr=[placeholder="What needs to be done?"i]
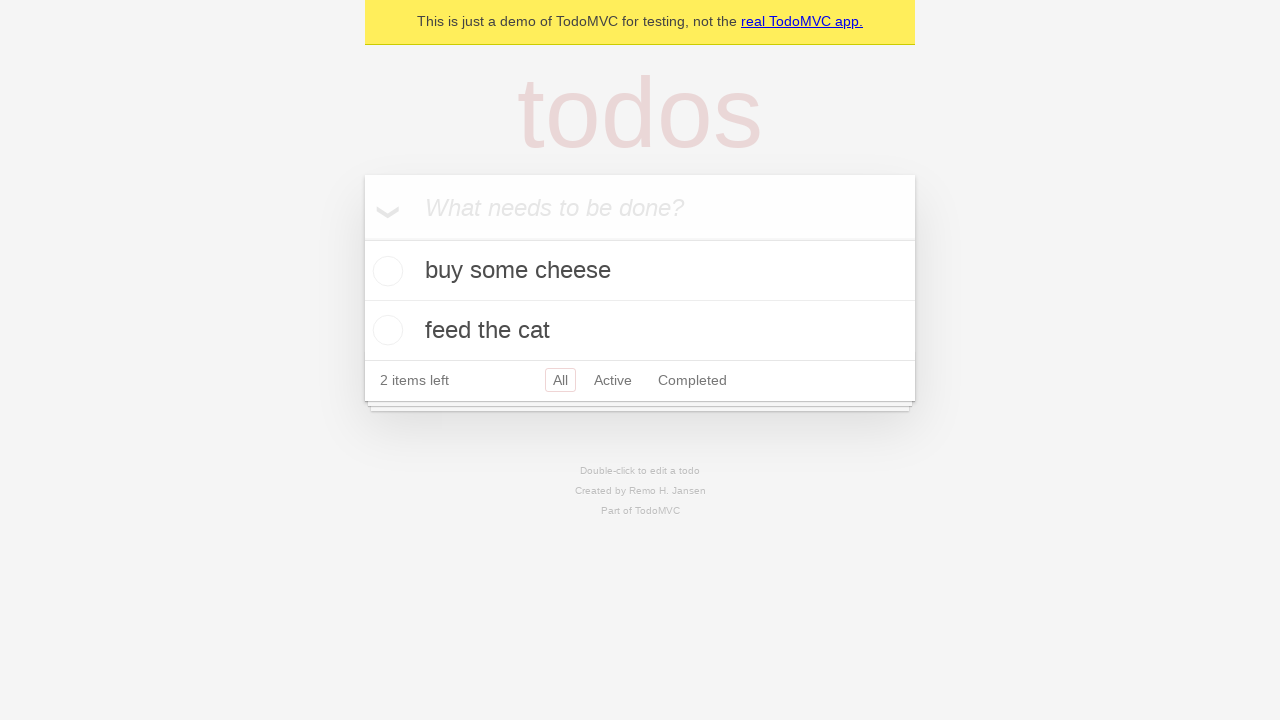

Filled todo input with 'book a doctors appointment' on internal:attr=[placeholder="What needs to be done?"i]
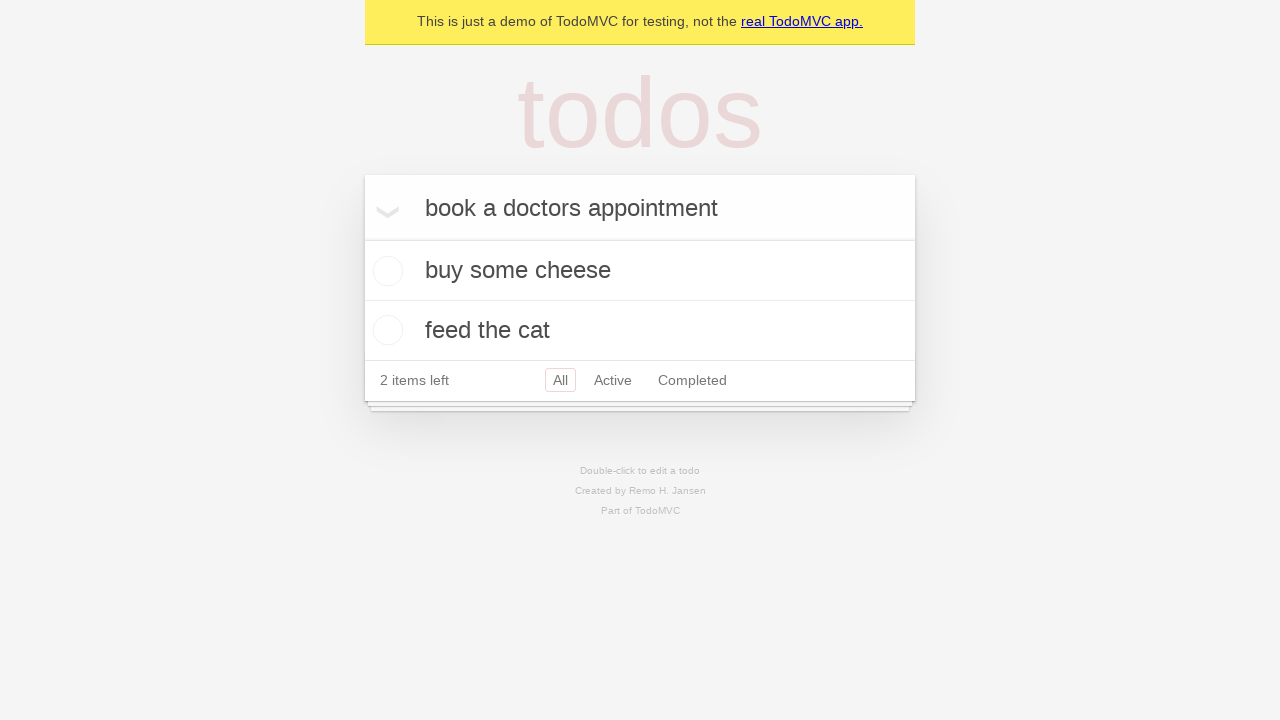

Pressed Enter to add third todo on internal:attr=[placeholder="What needs to be done?"i]
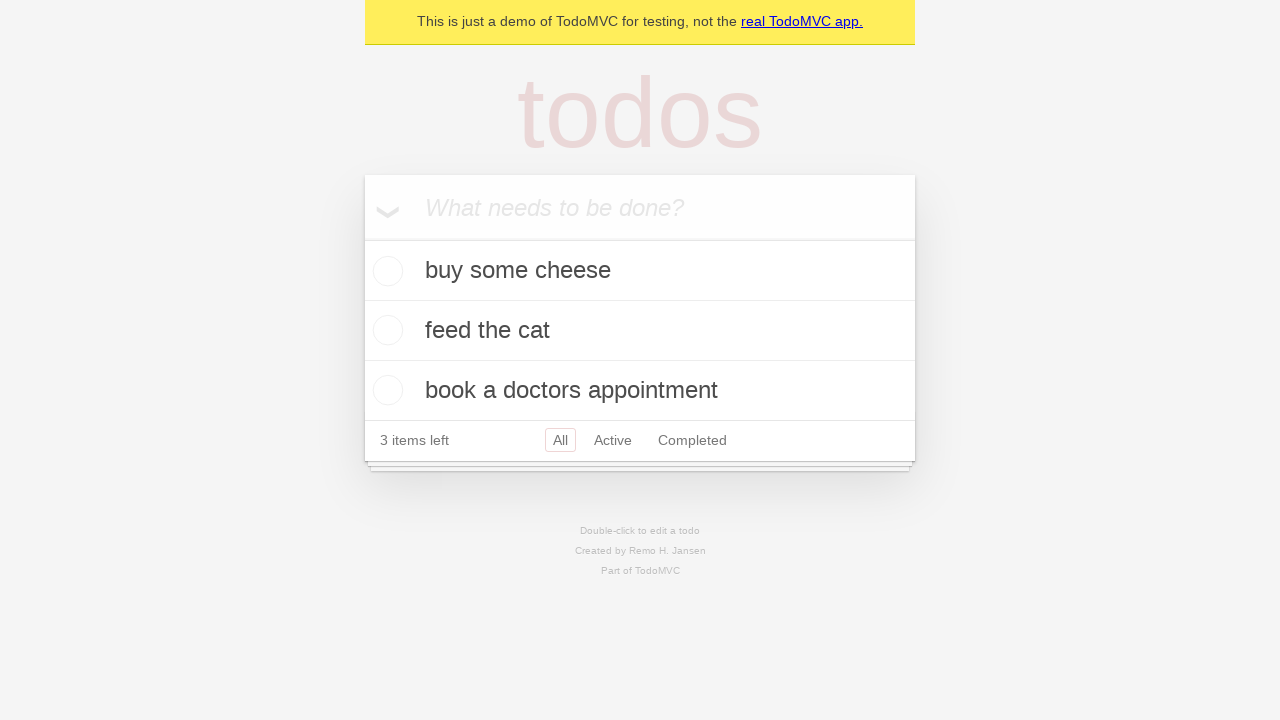

Checked the first todo item at (385, 271) on .todo-list li .toggle >> nth=0
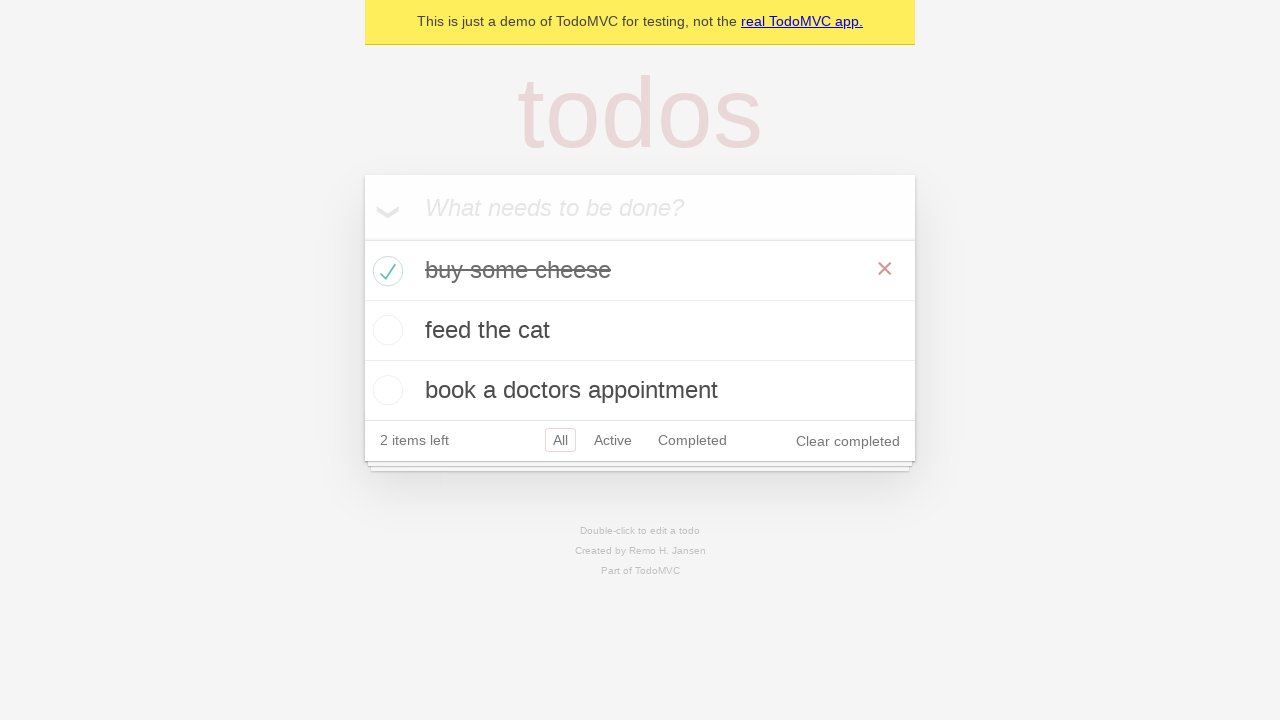

Clear completed button appeared after checking todo
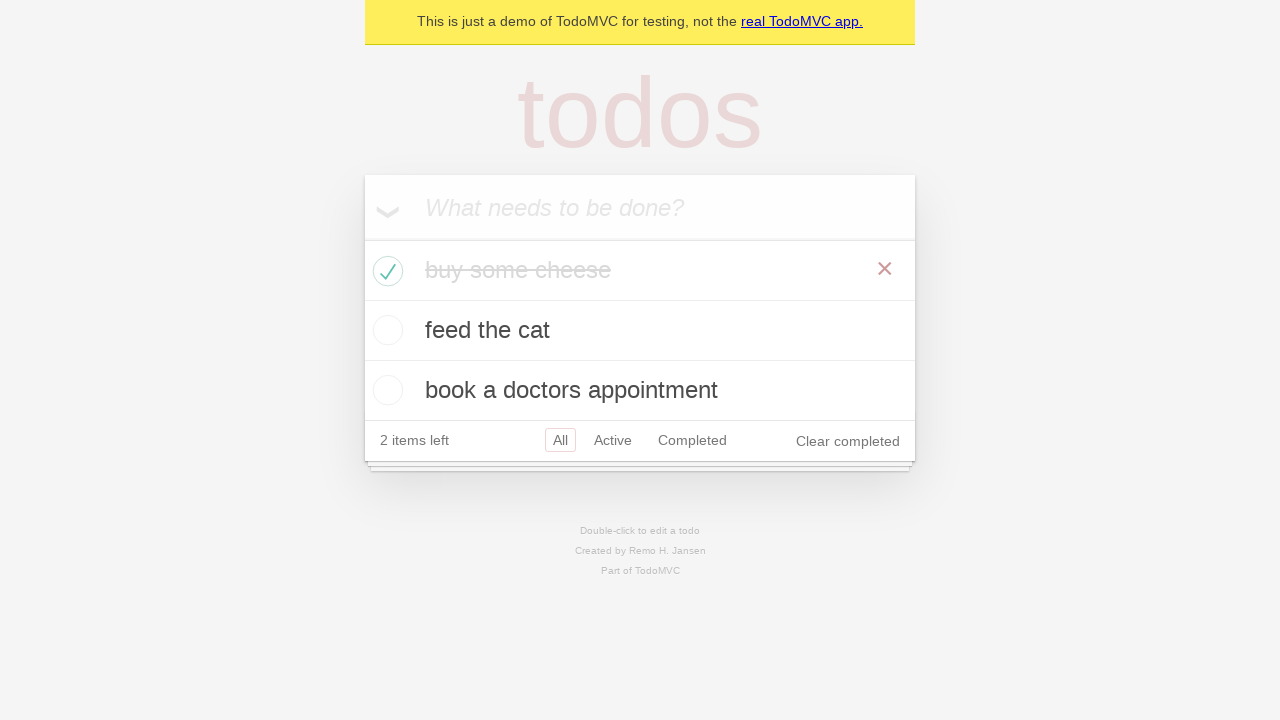

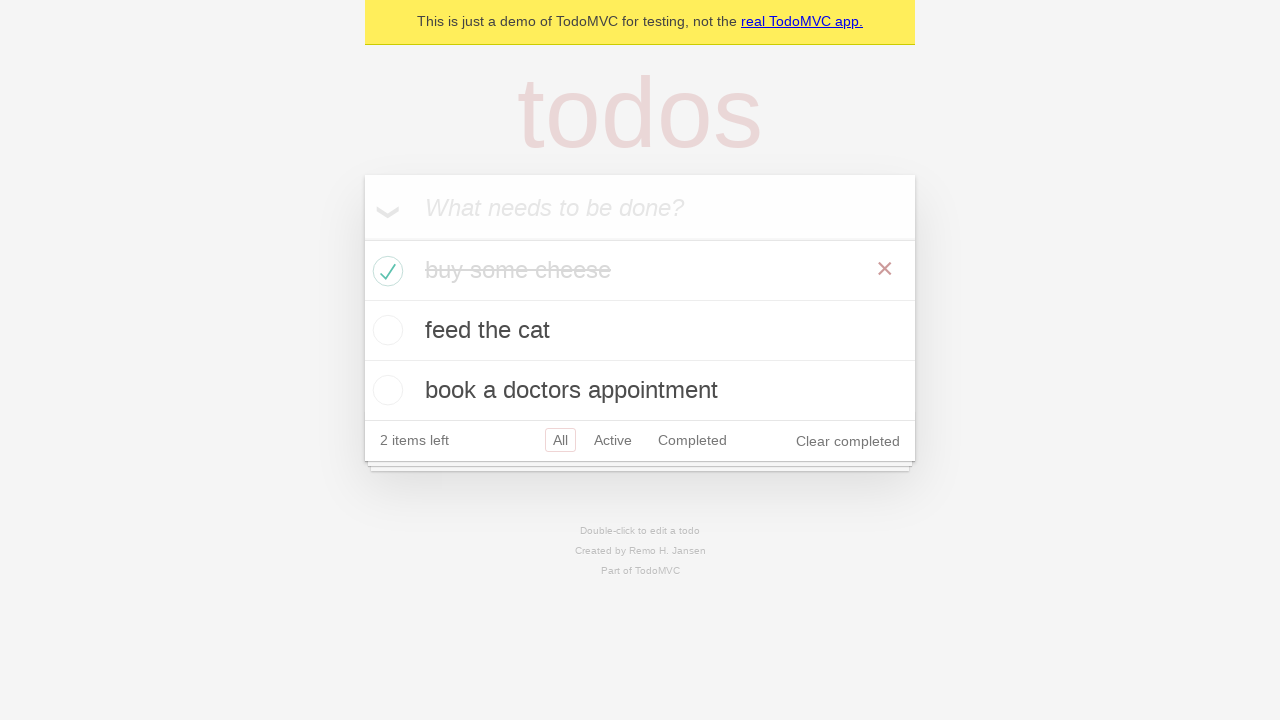